Opens the Sauce Demo website, maximizes the browser window, and verifies the page title and current URL are accessible.

Starting URL: https://www.saucedemo.com/

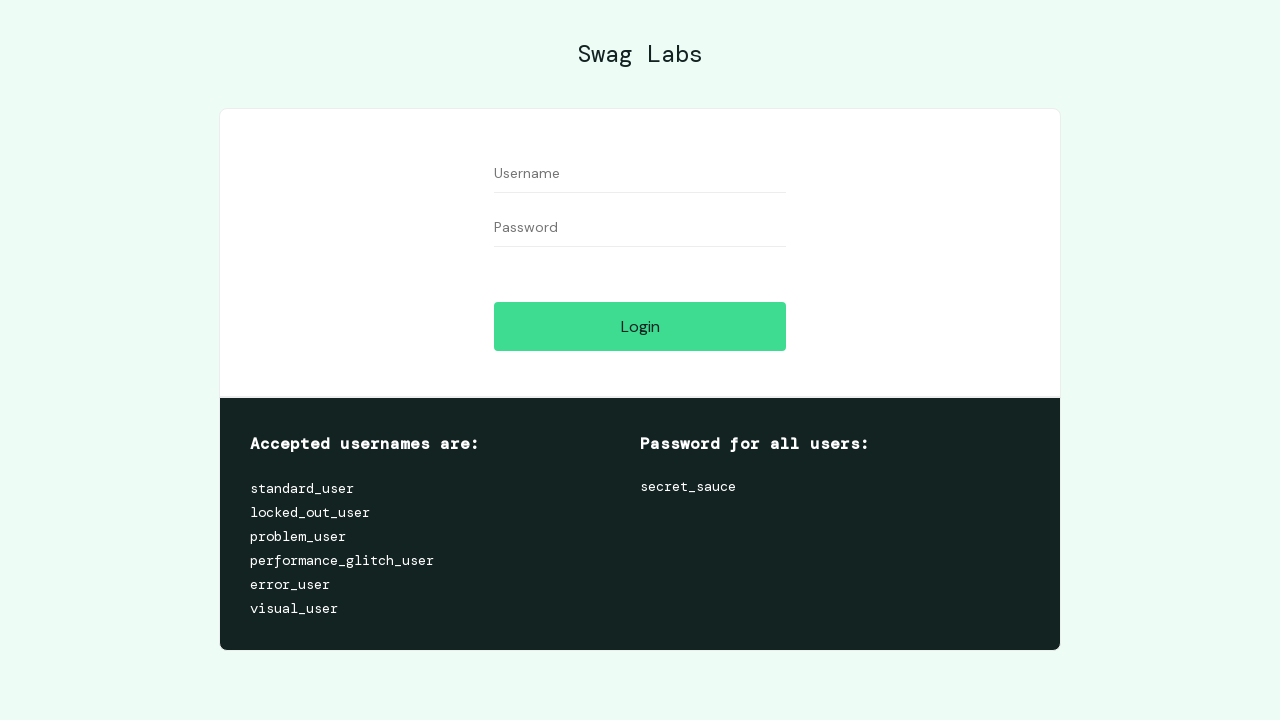

Set viewport size to 1920x1080 to maximize browser window
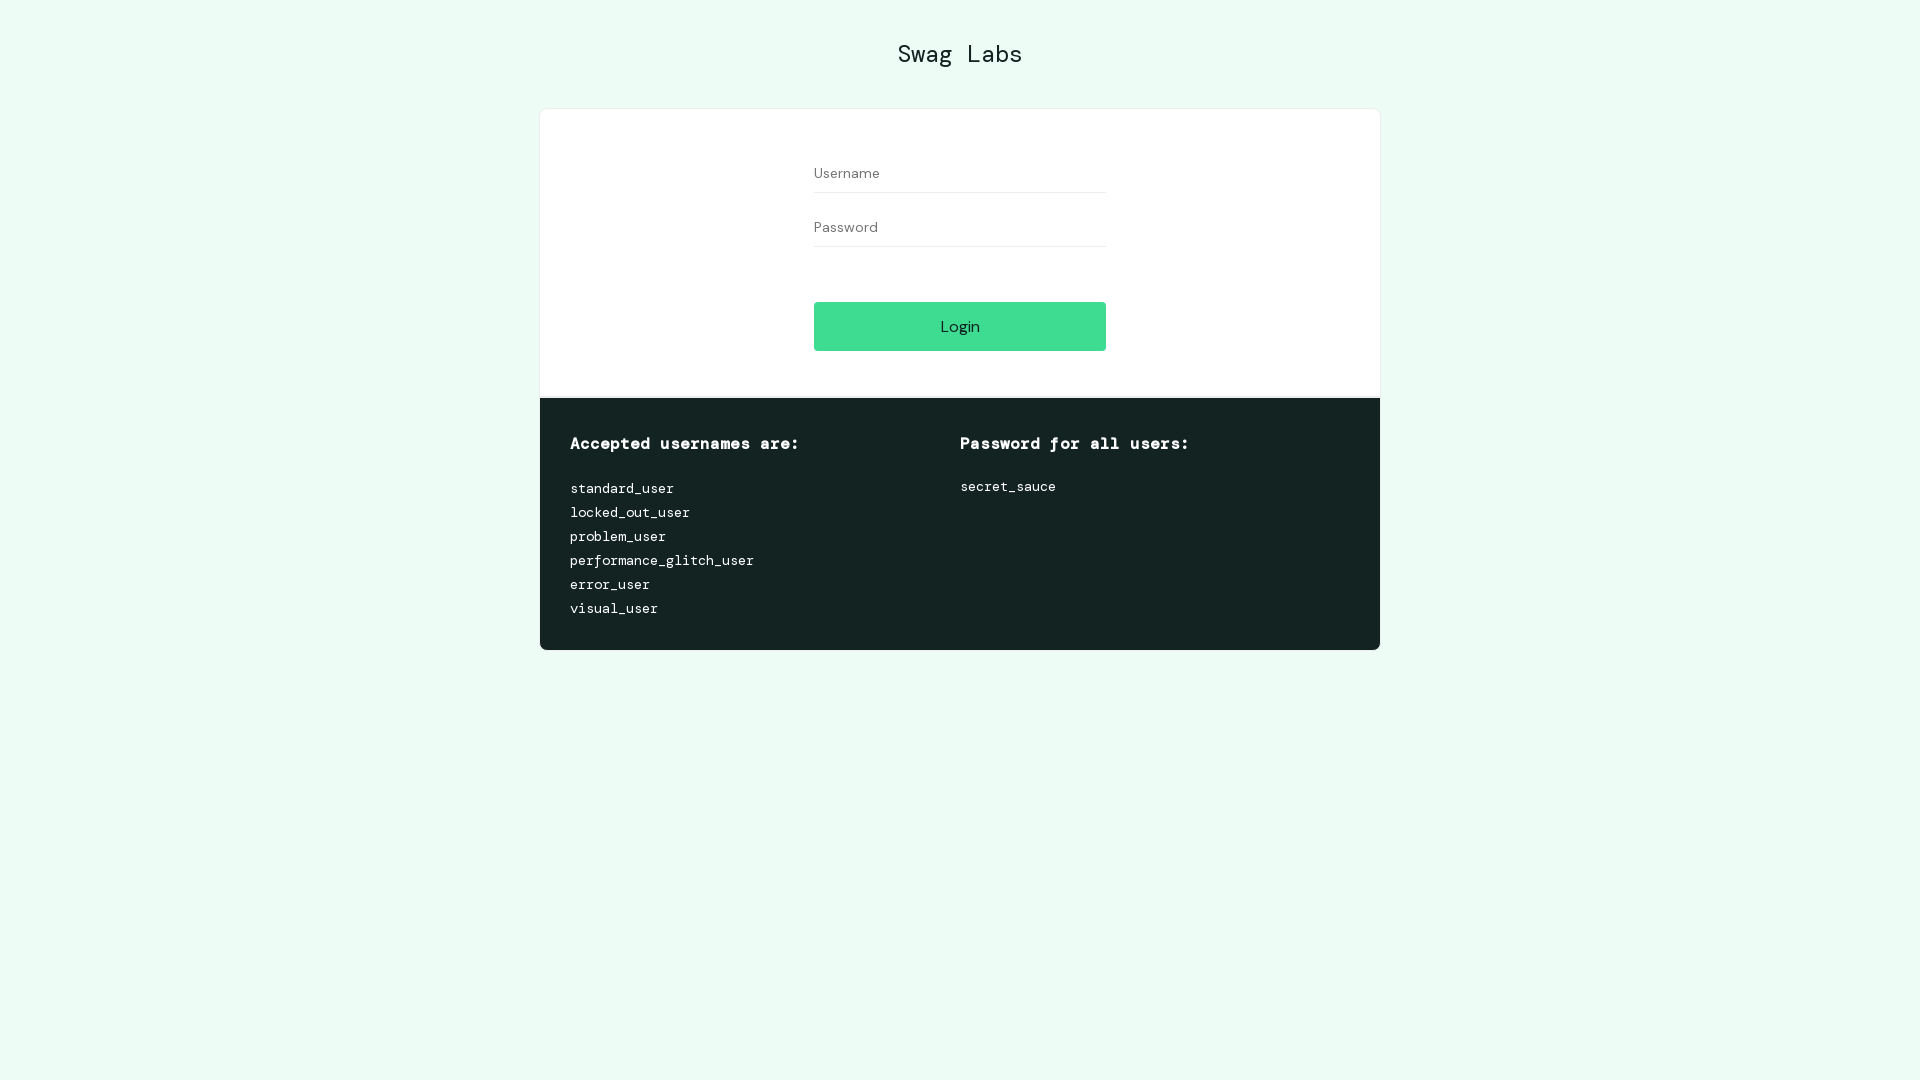

Retrieved page title: Swag Labs
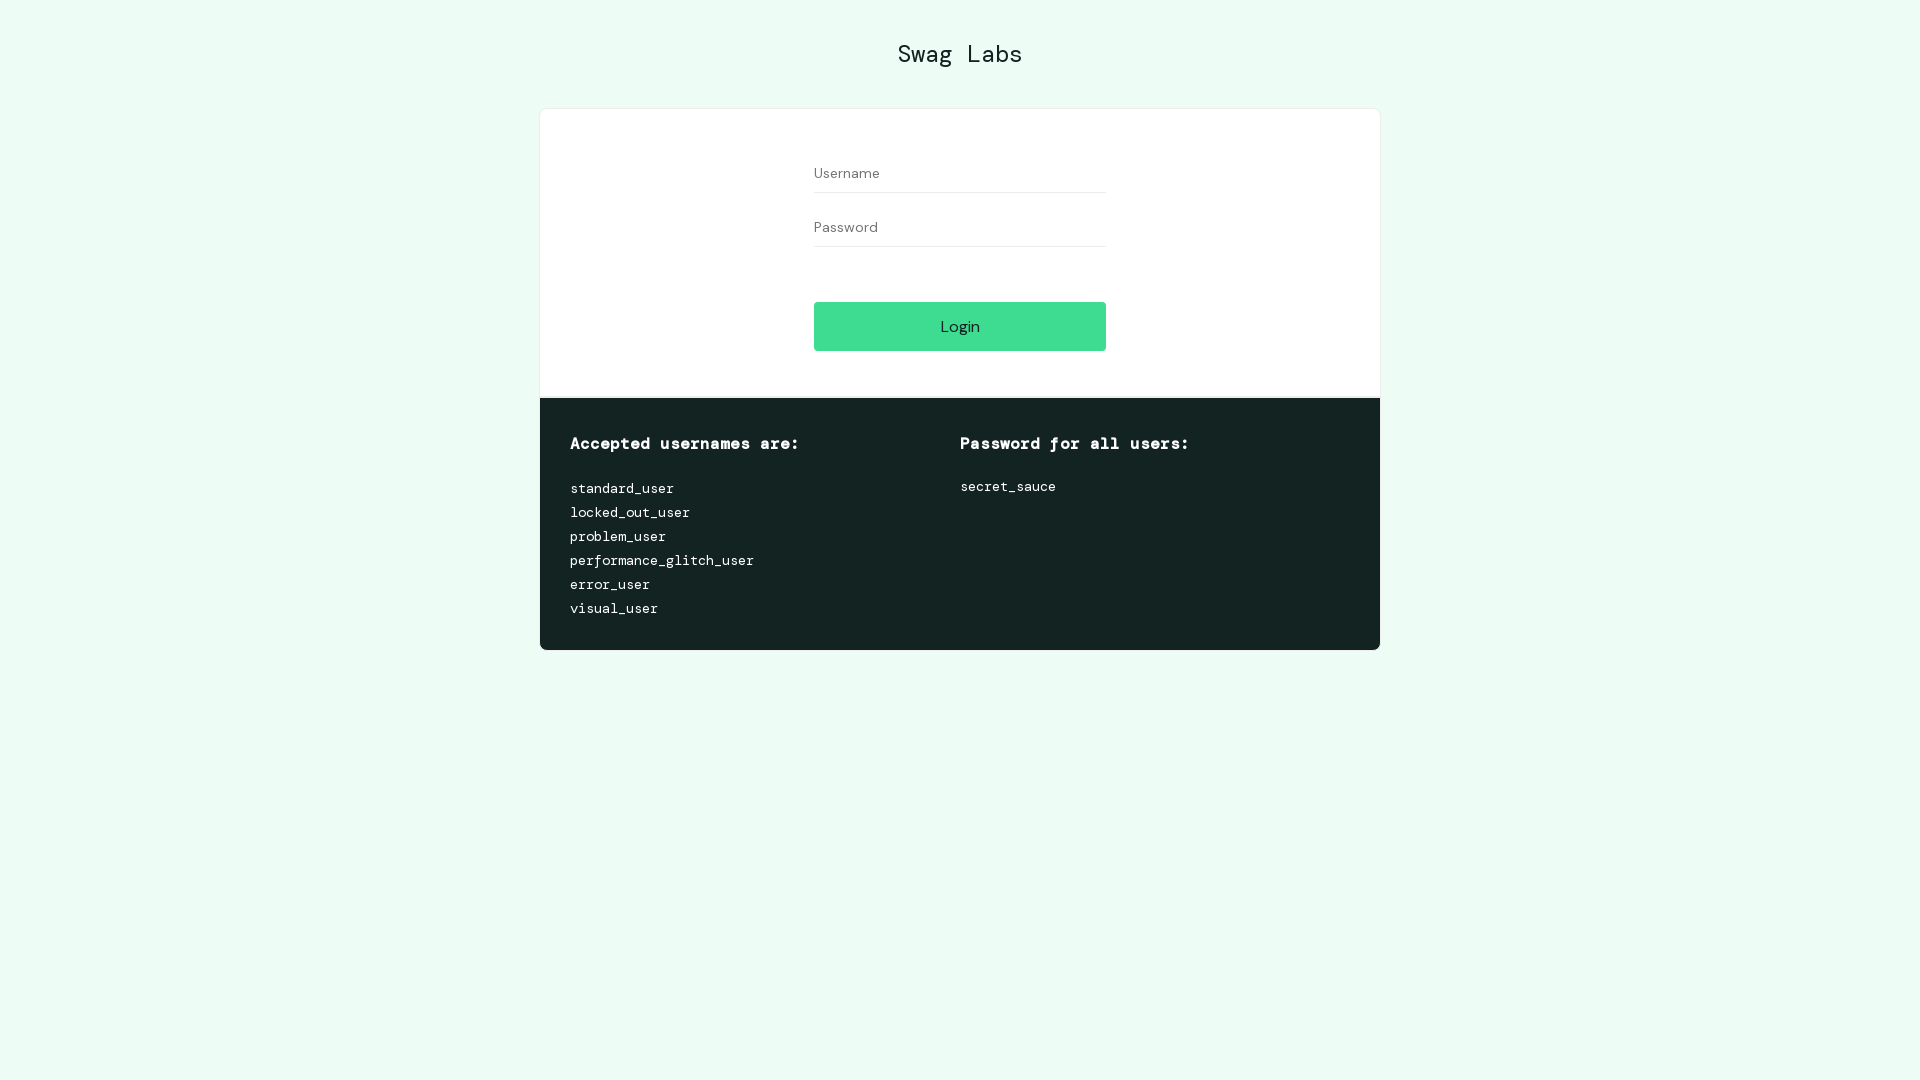

Retrieved current URL: https://www.saucedemo.com/
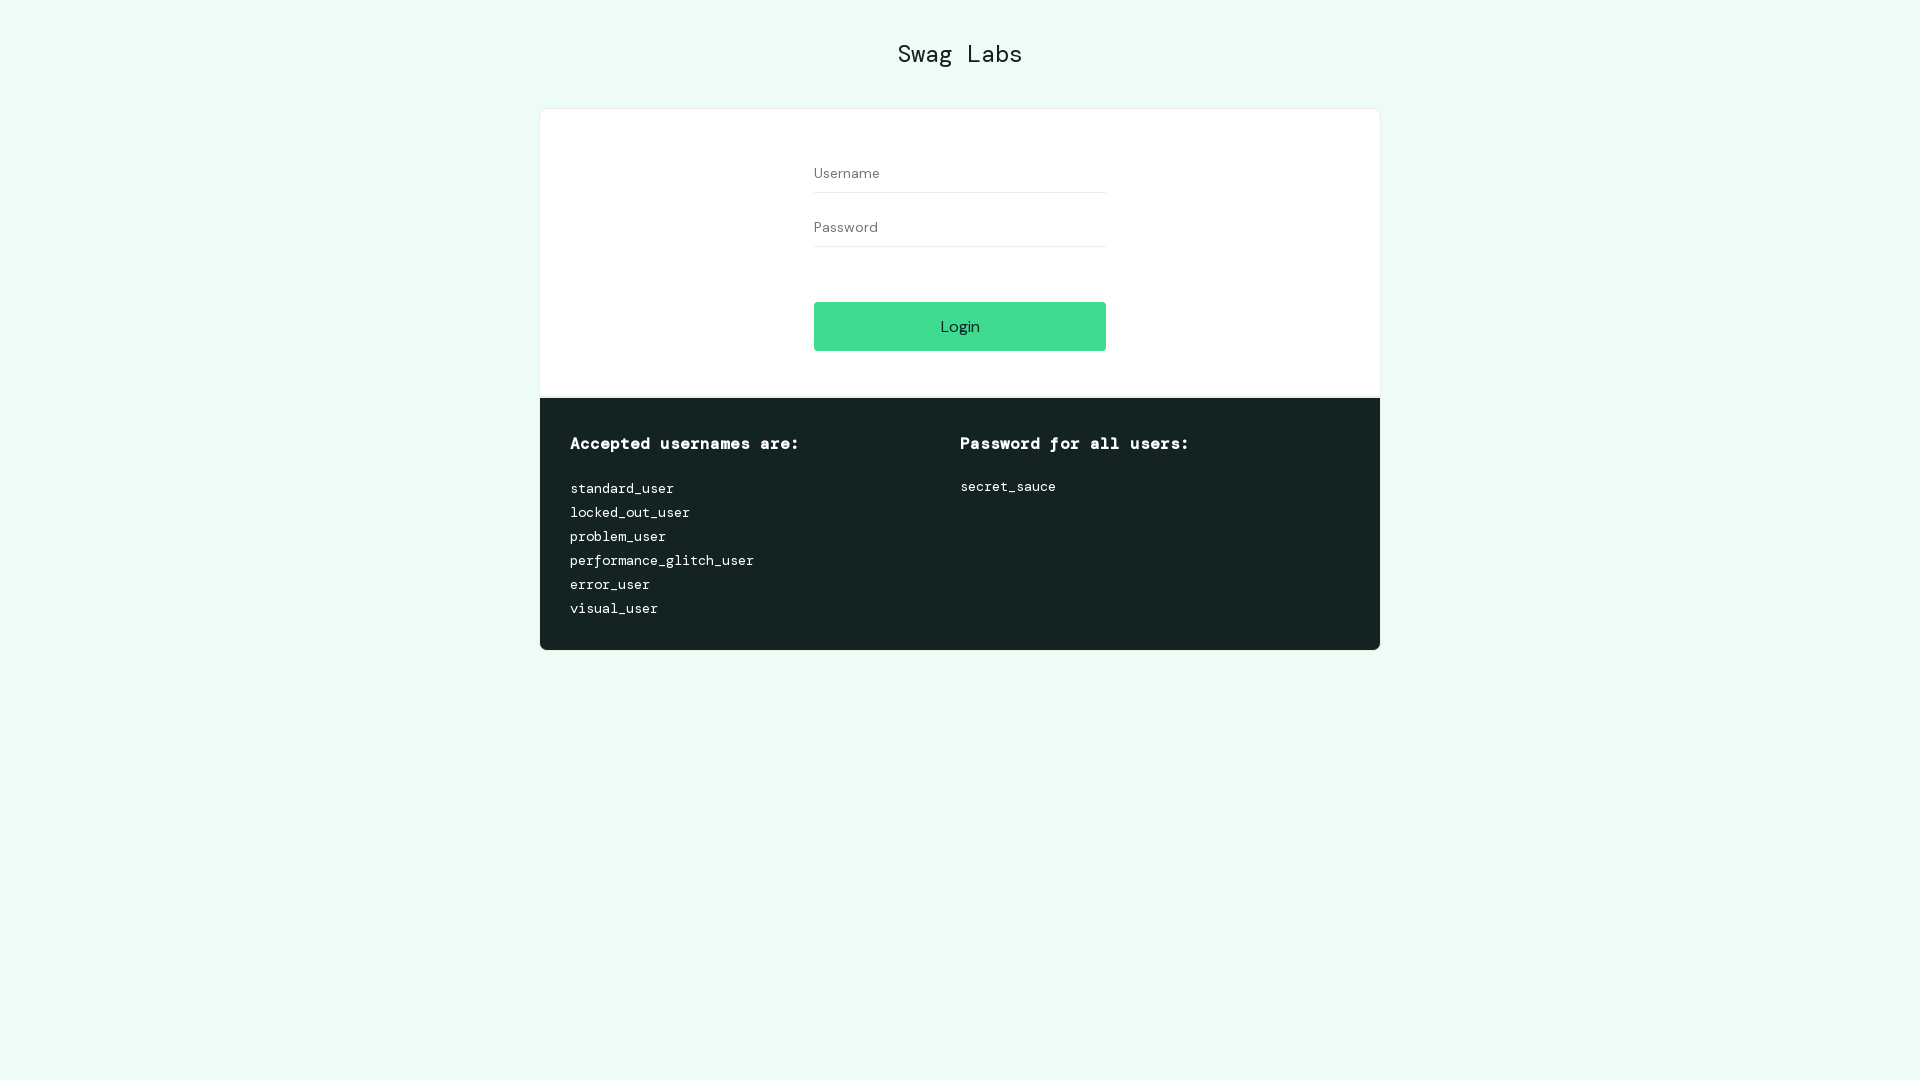

Waited for page to reach domcontentloaded state
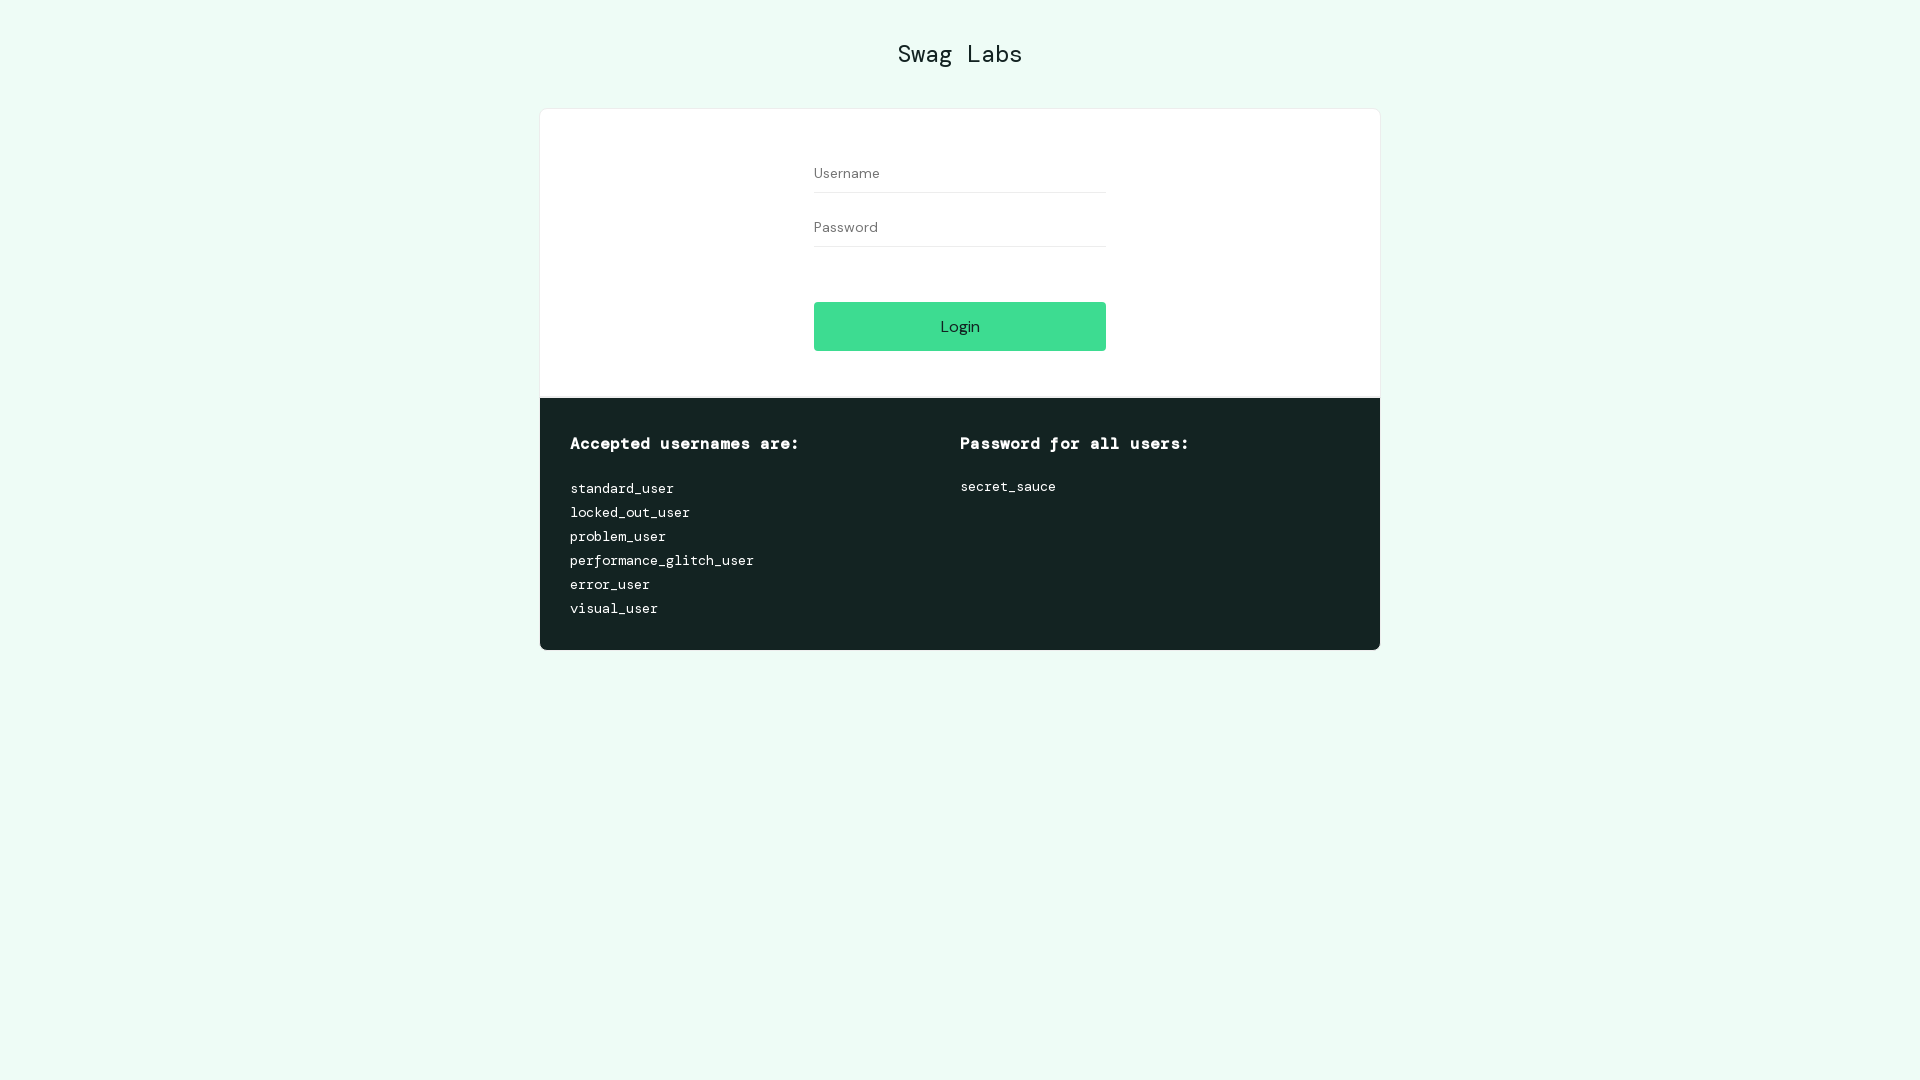

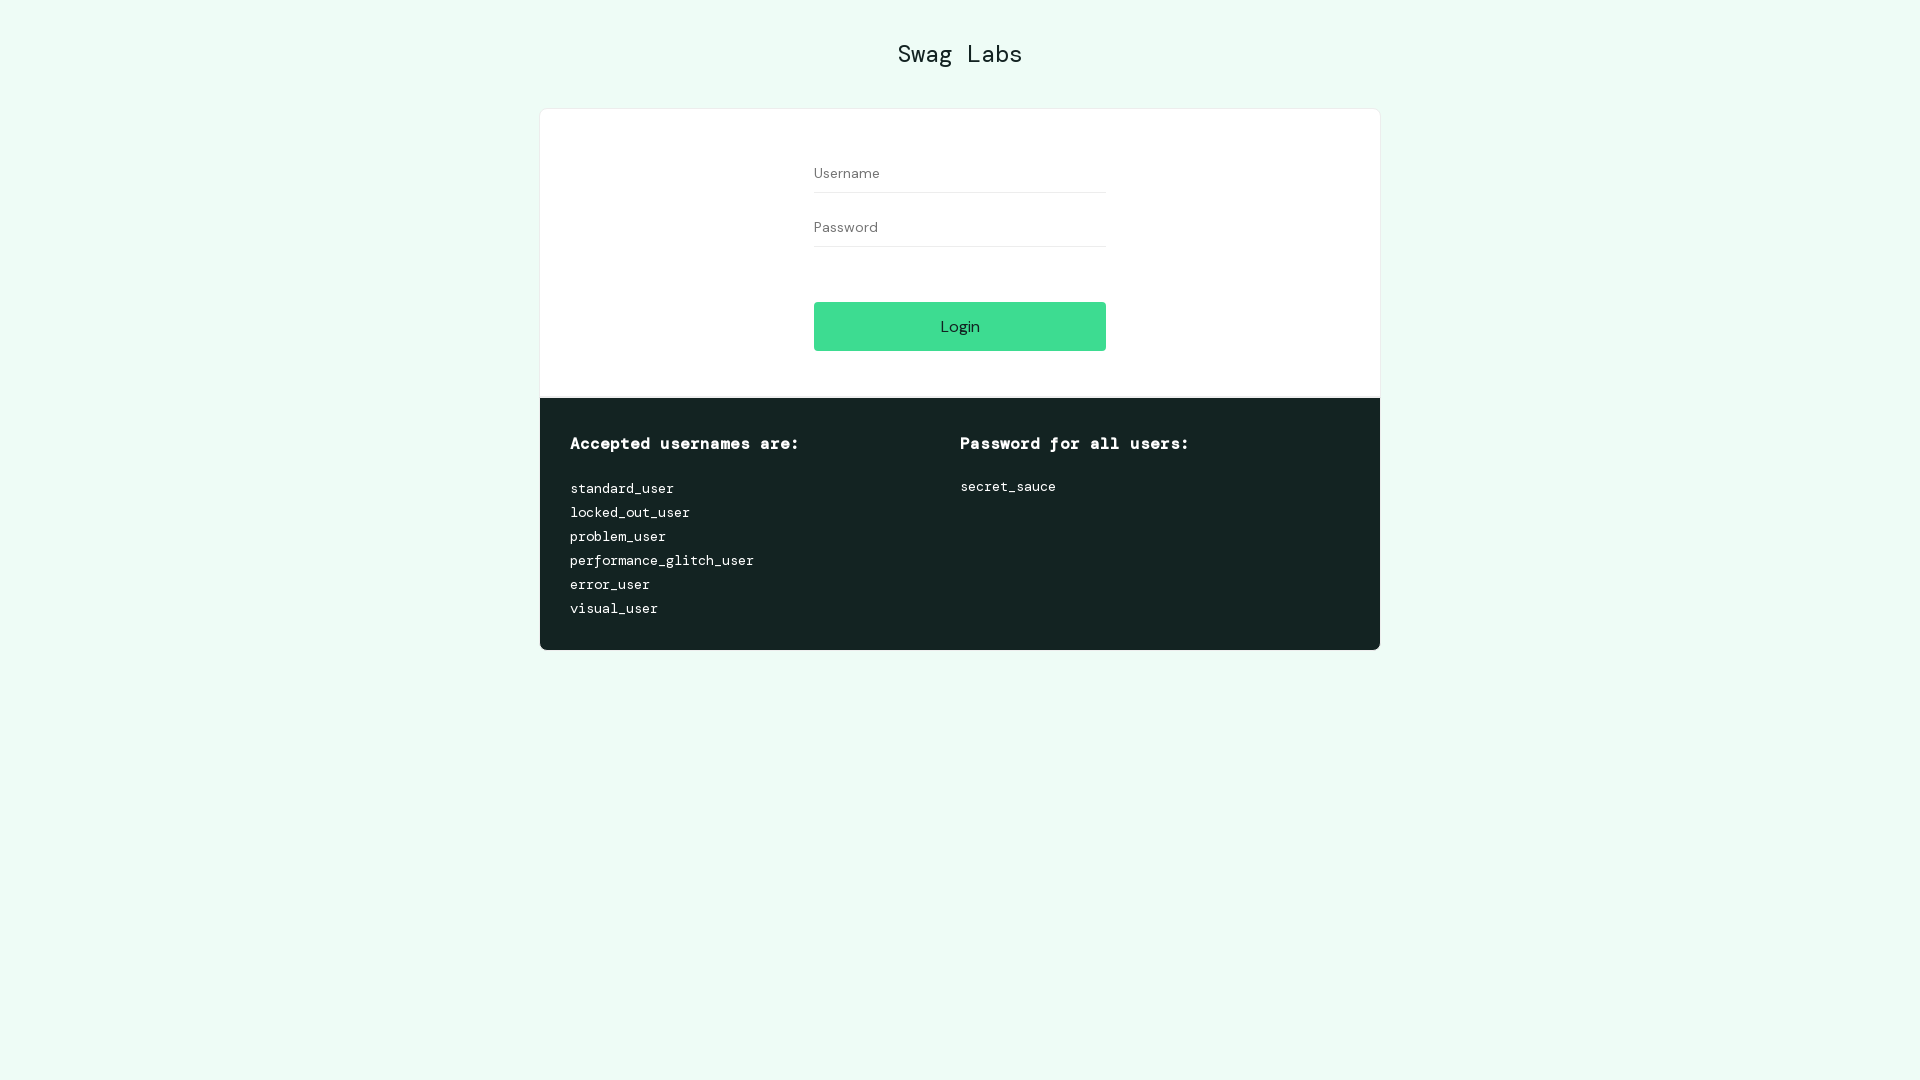